Tests interaction with a demo table by clicking on a table demo link and verifying the table elements are visible and accessible, including table rows and headers.

Starting URL: http://automationbykrishna.com/index.html#

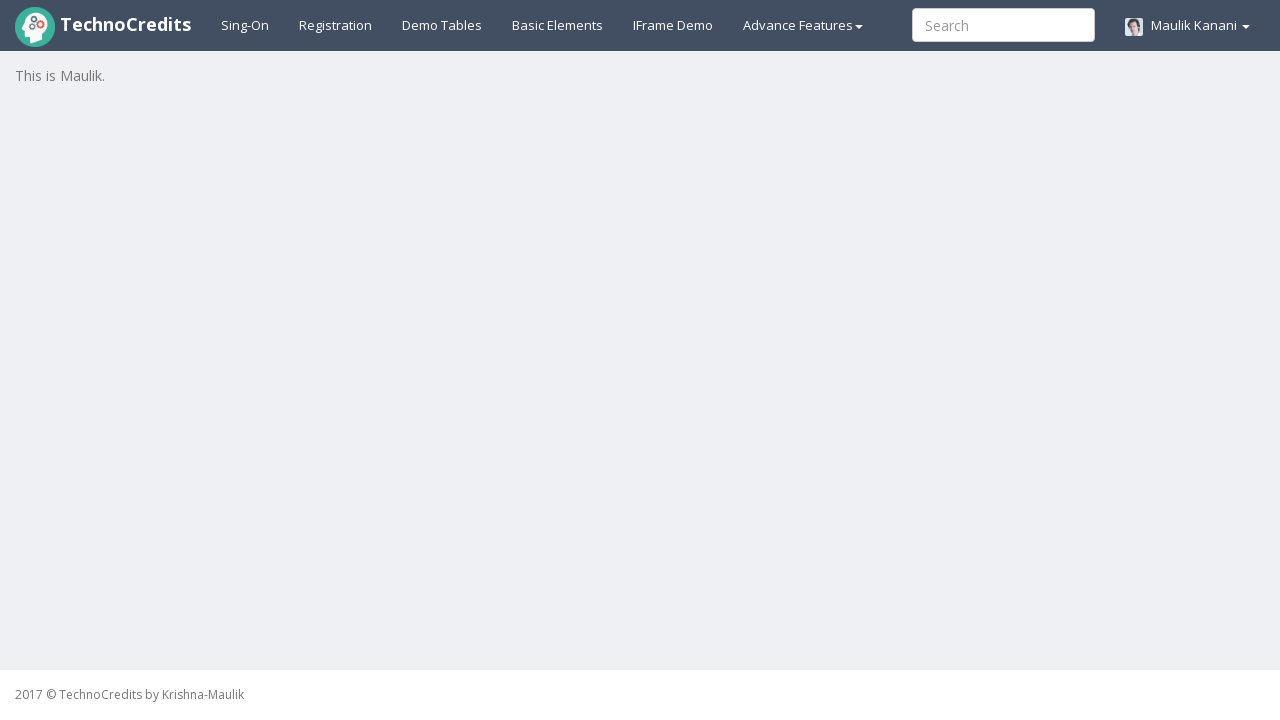

Waited for demo table link to be visible
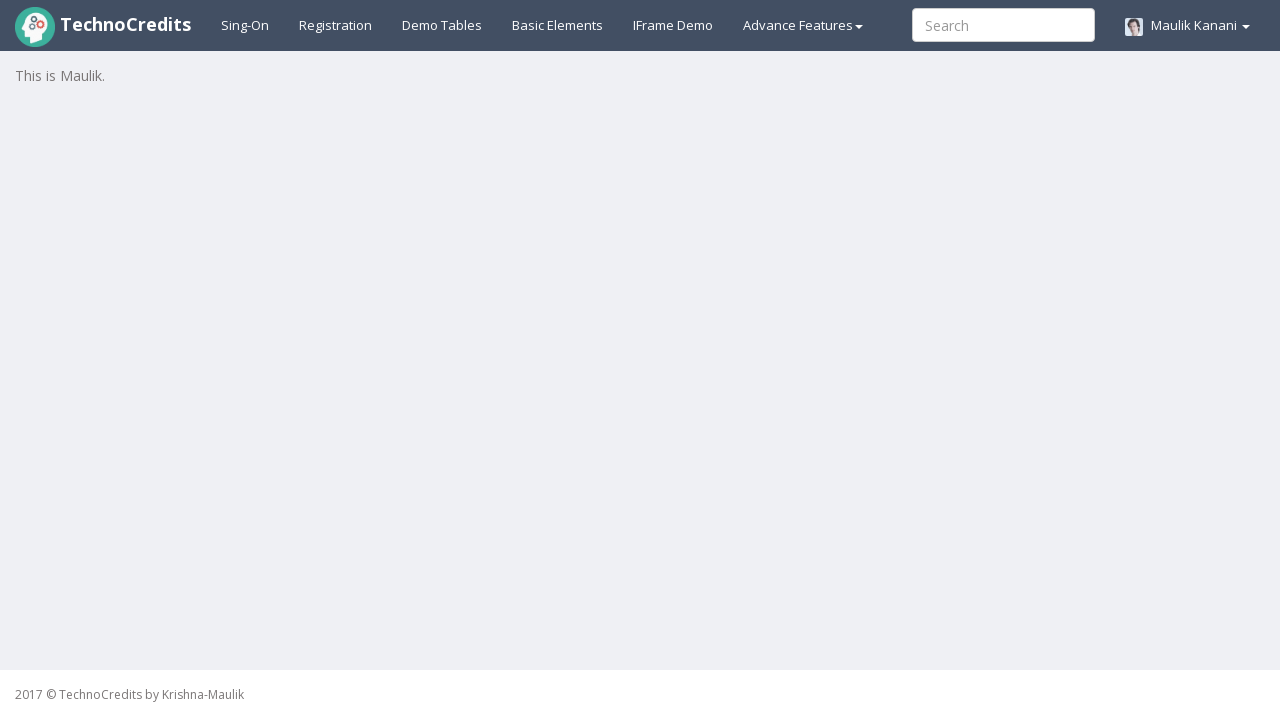

Clicked on demo table link at (442, 25) on a#demotable
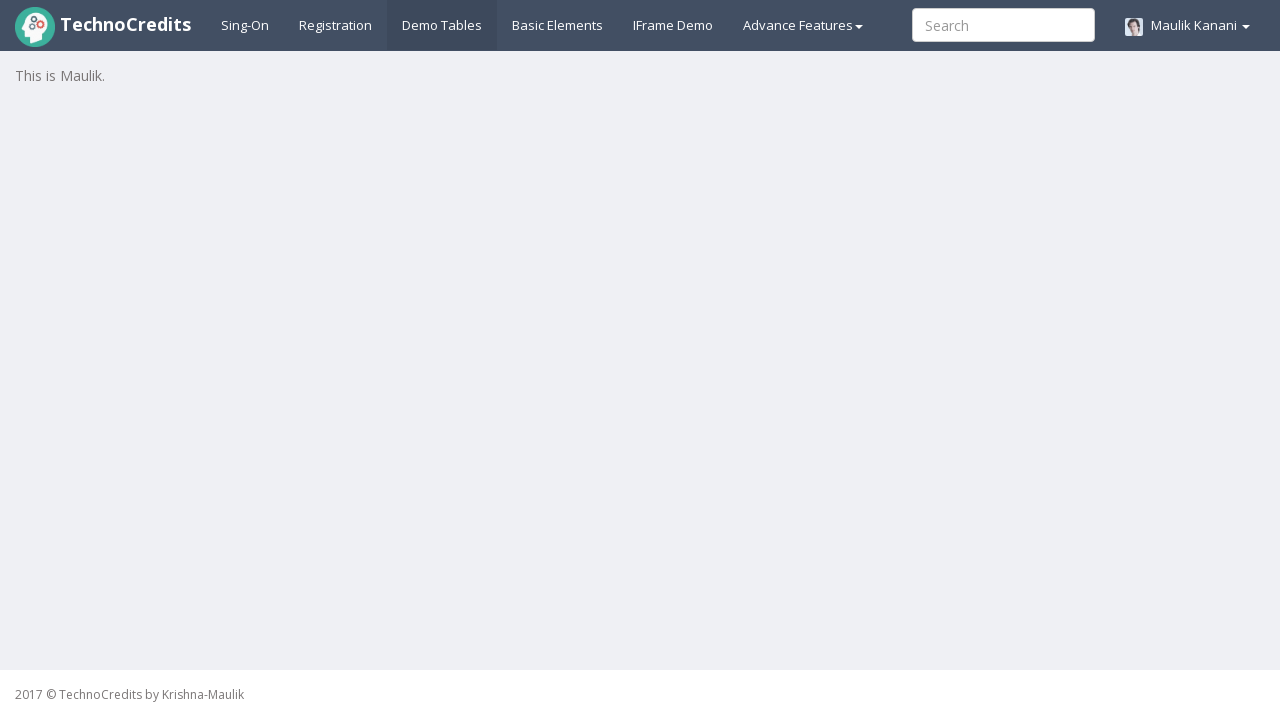

Waited for table rows to be visible
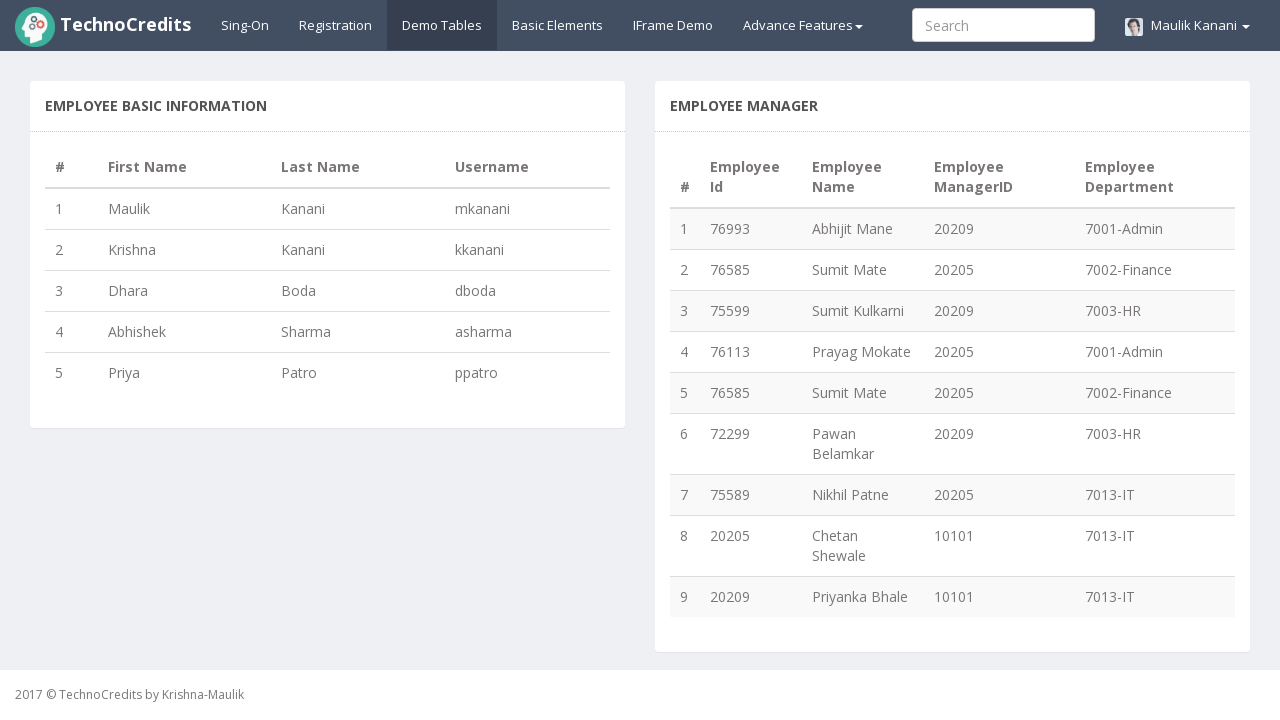

Verified table element with 'ppatro' text is present
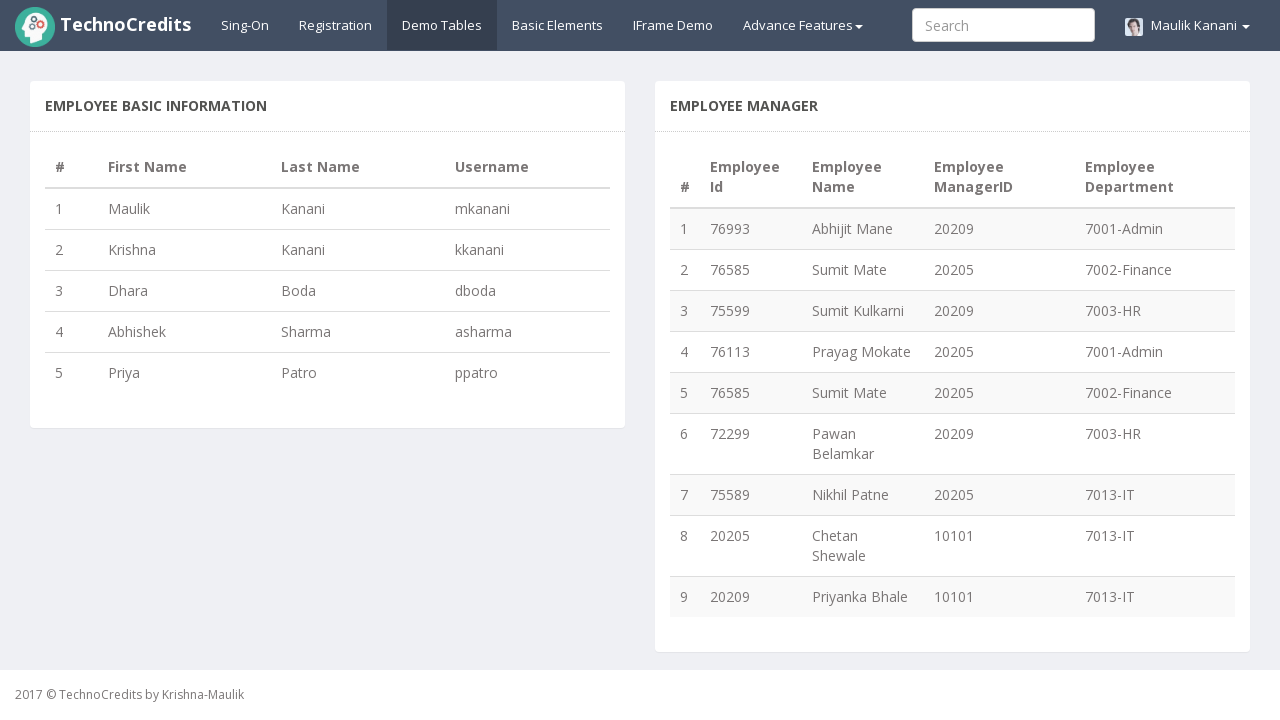

Verified table header is present
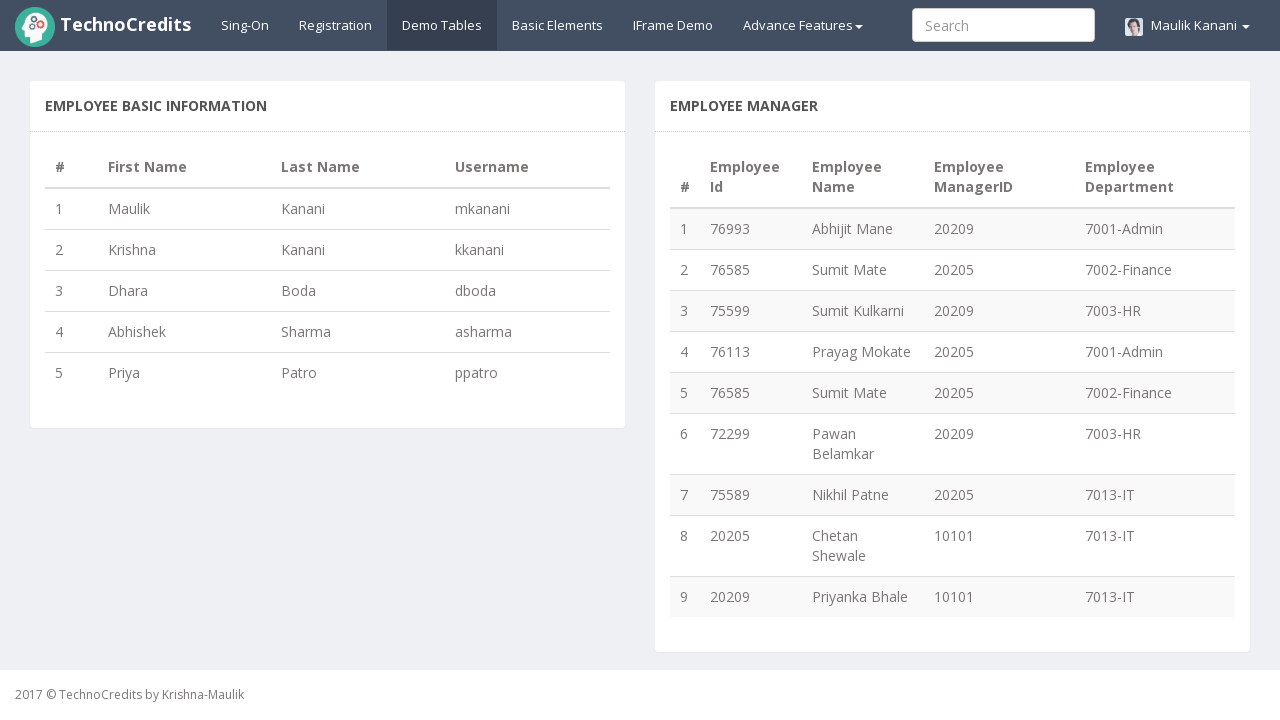

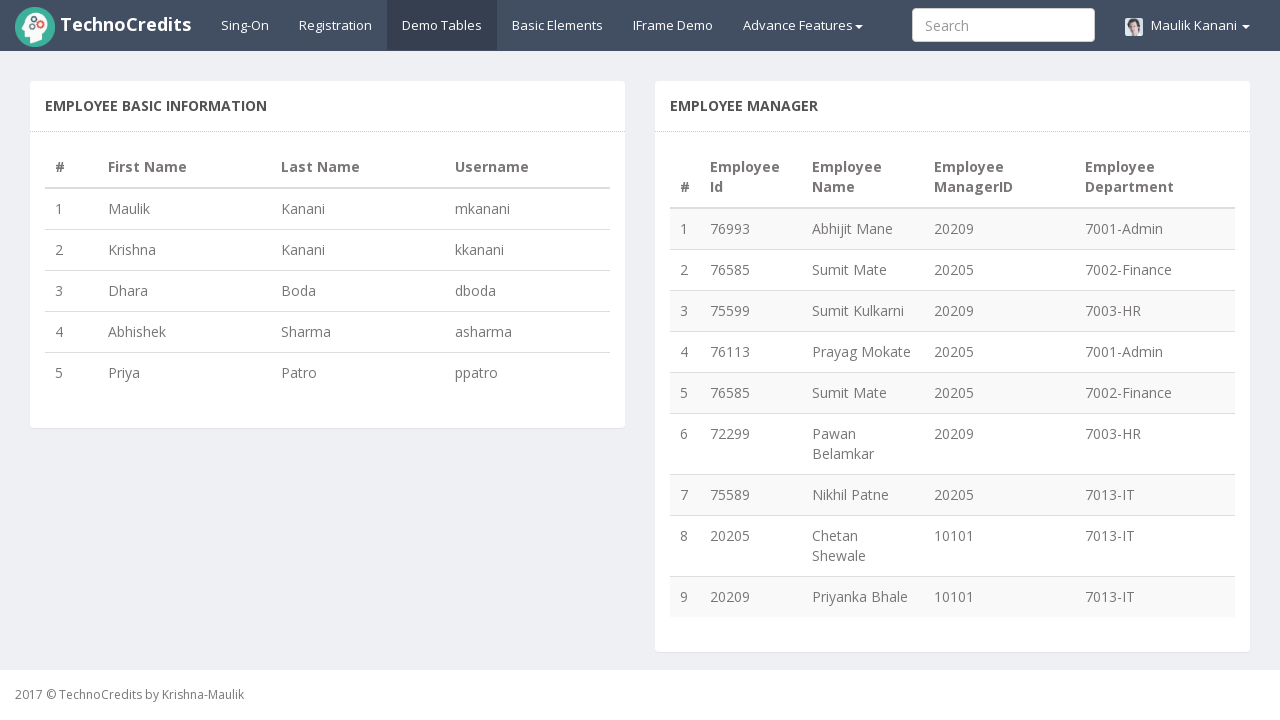